Tests drag and drop functionality by dragging an element and dropping it onto a target area within an iframe

Starting URL: https://jqueryui.com/droppable/

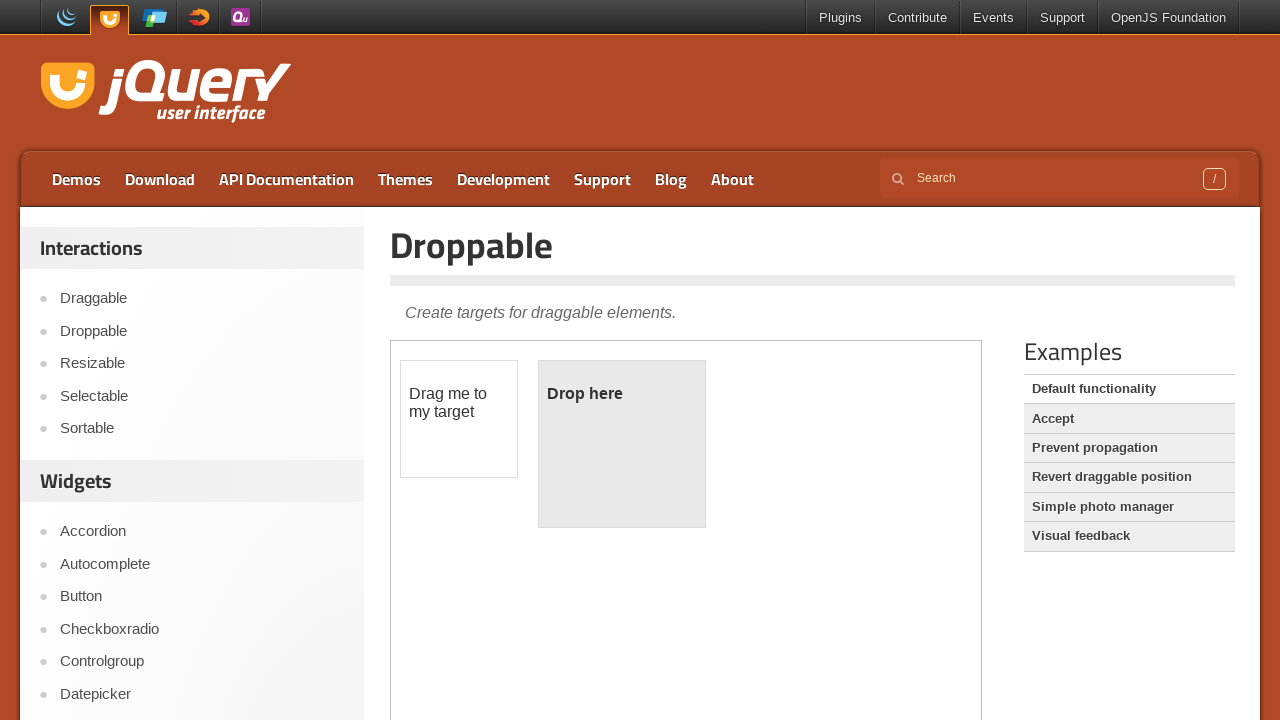

Located iframe containing drag and drop demo
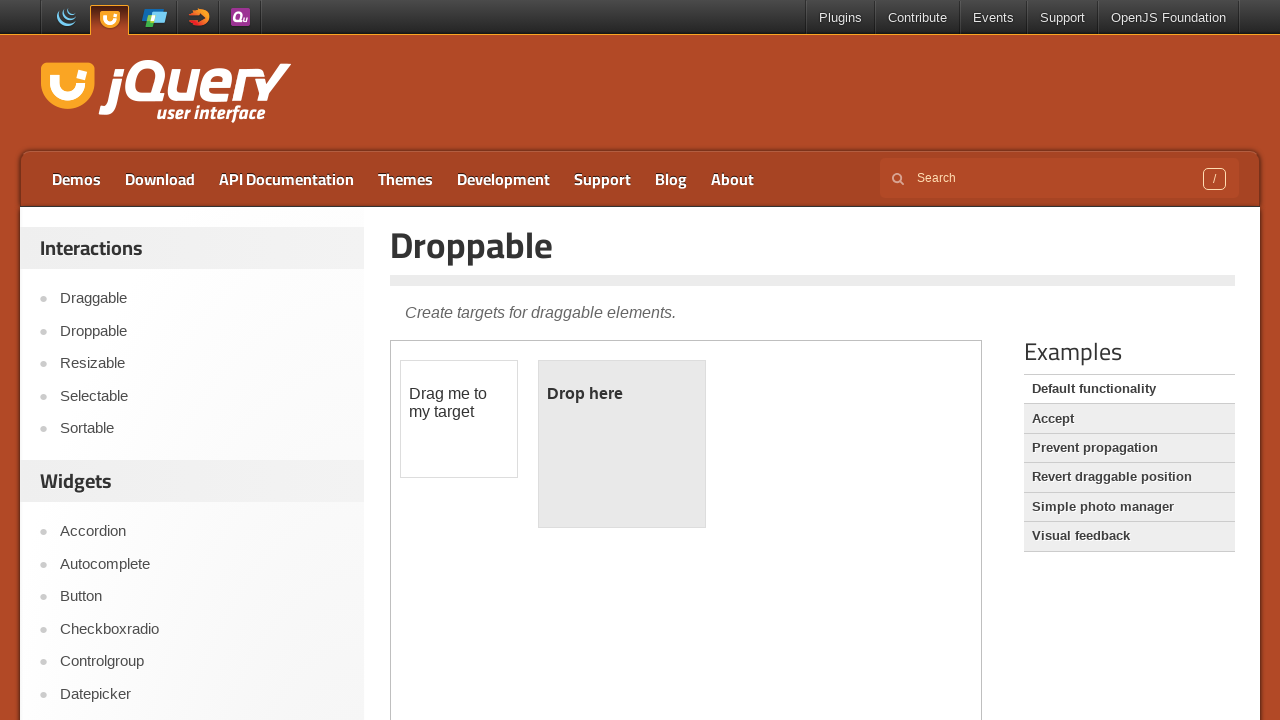

Located draggable element with id 'draggable'
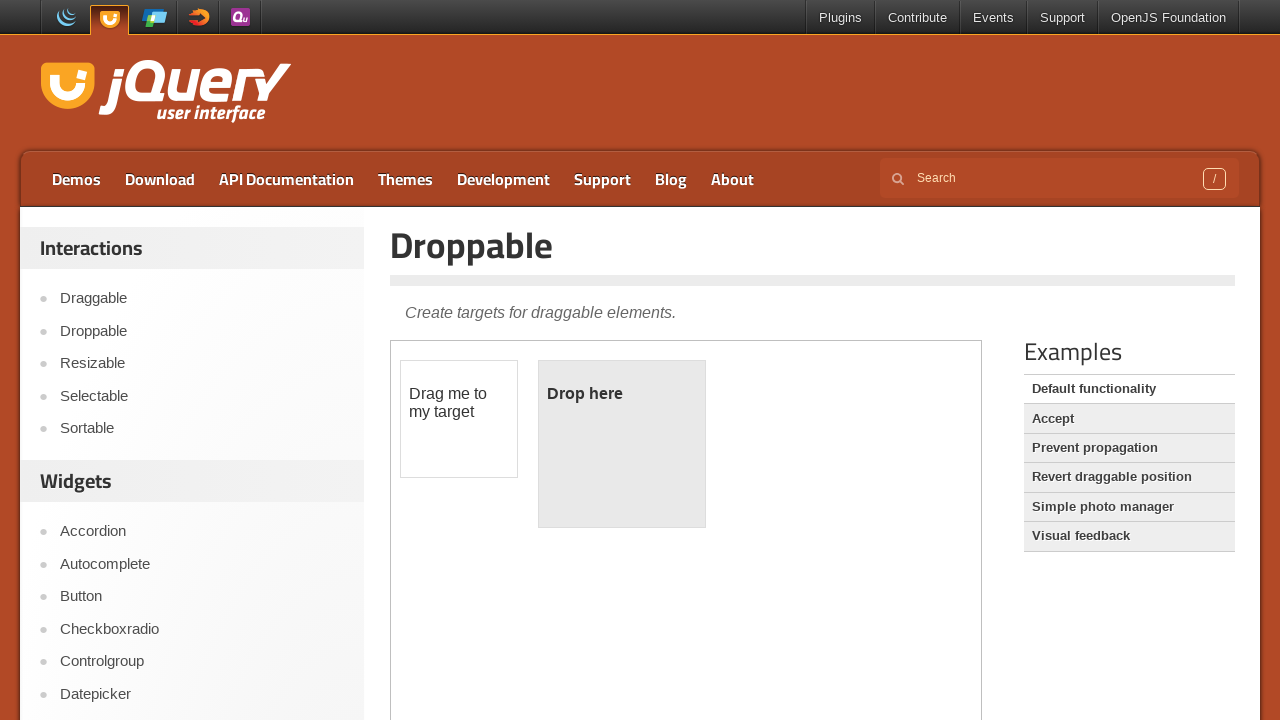

Located droppable target element with id 'droppable'
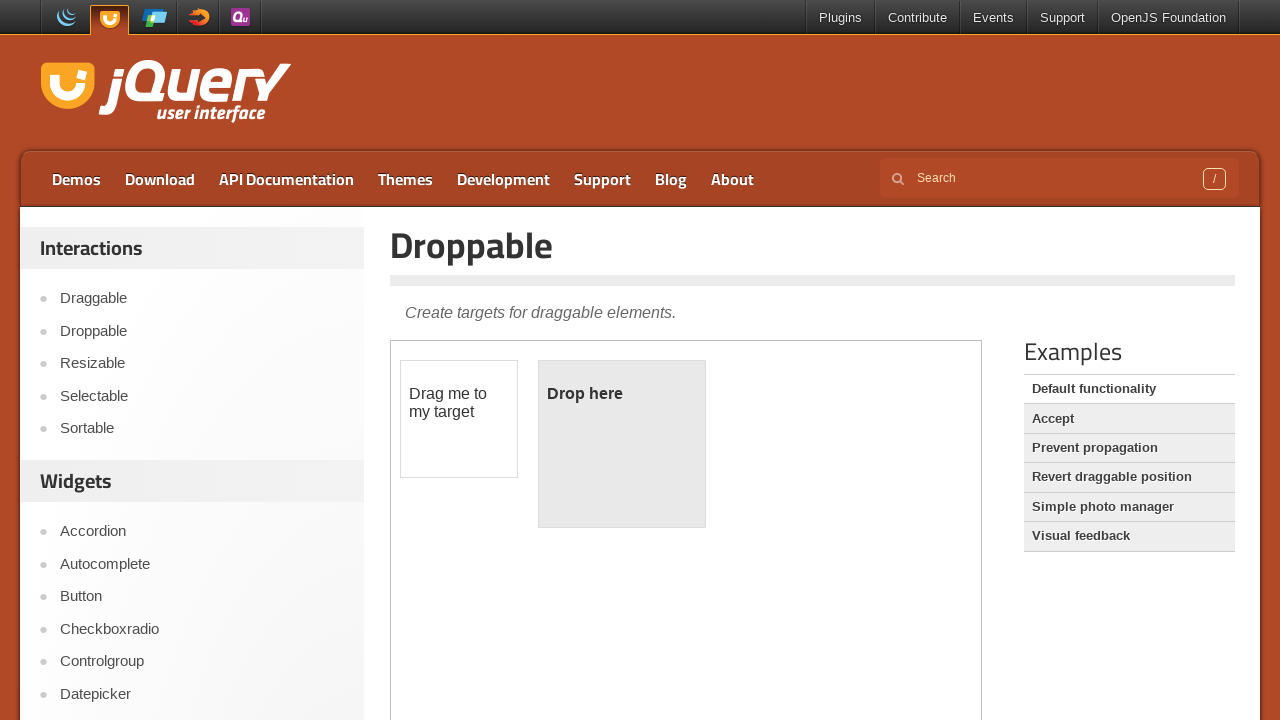

Dragged element onto droppable target at (622, 444)
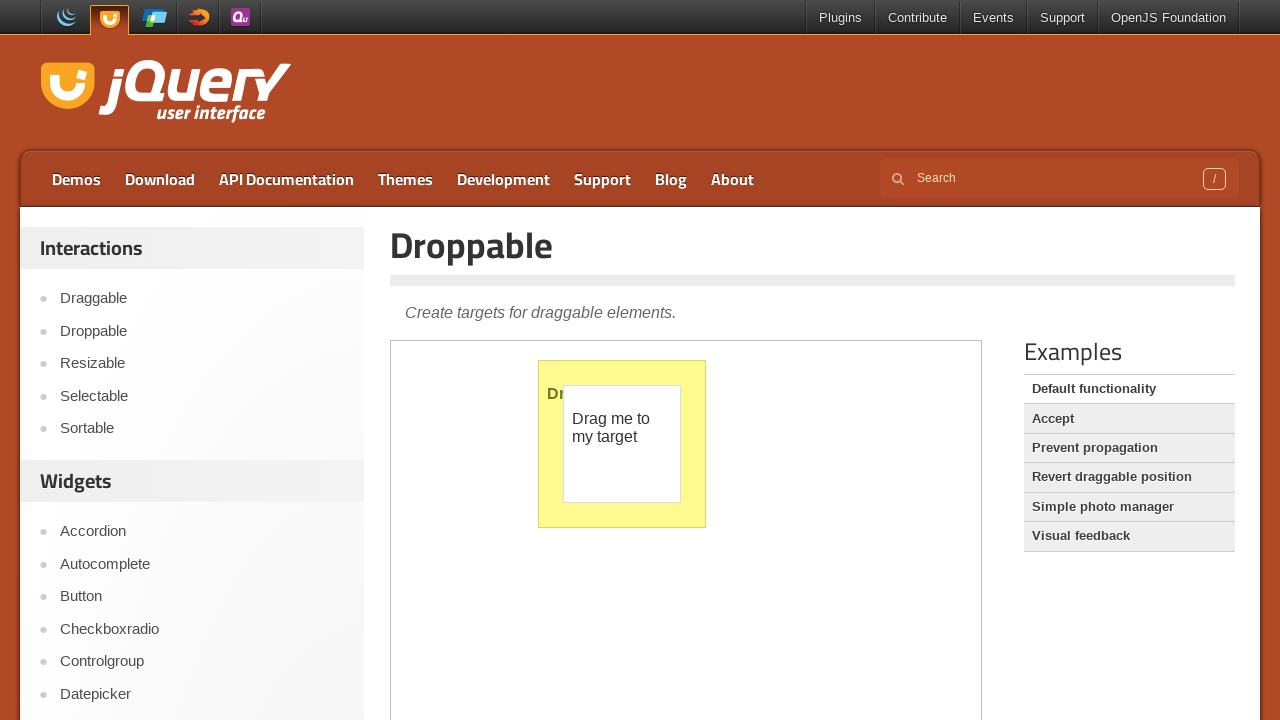

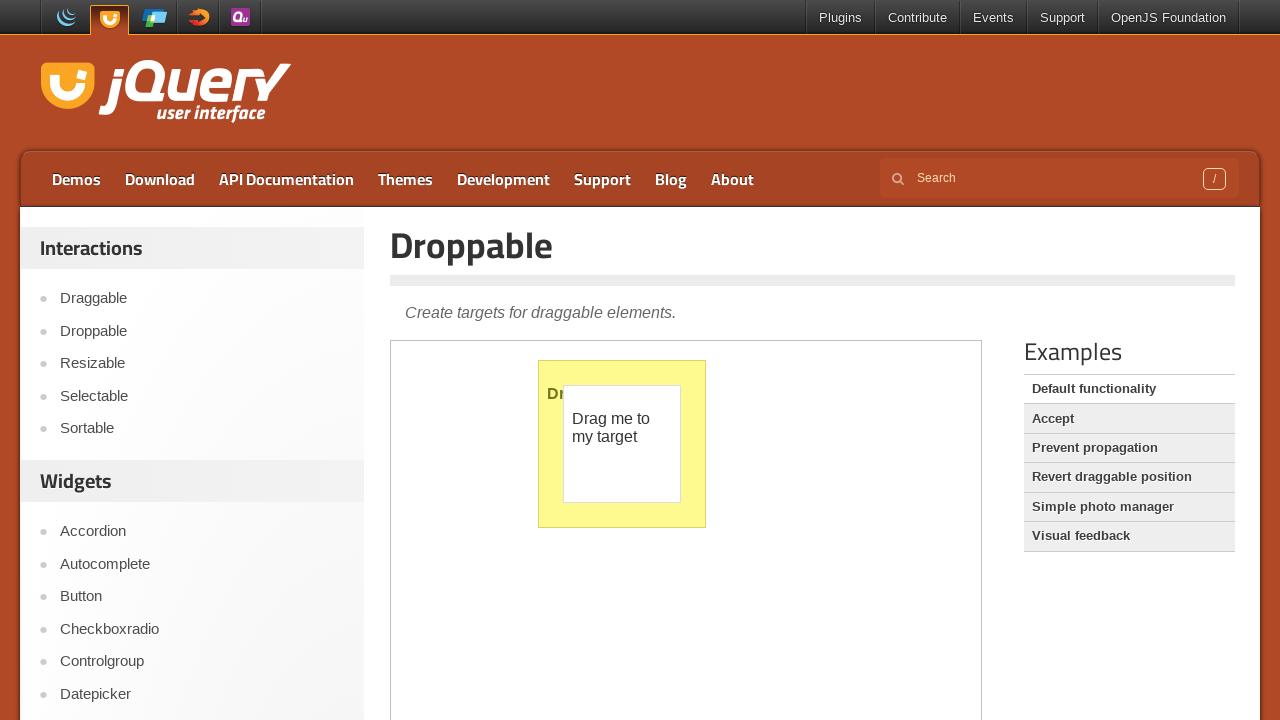